Tests the web table functionality by adding a new record with user information including name, email, age, salary and department

Starting URL: https://demoqa.com/webtables

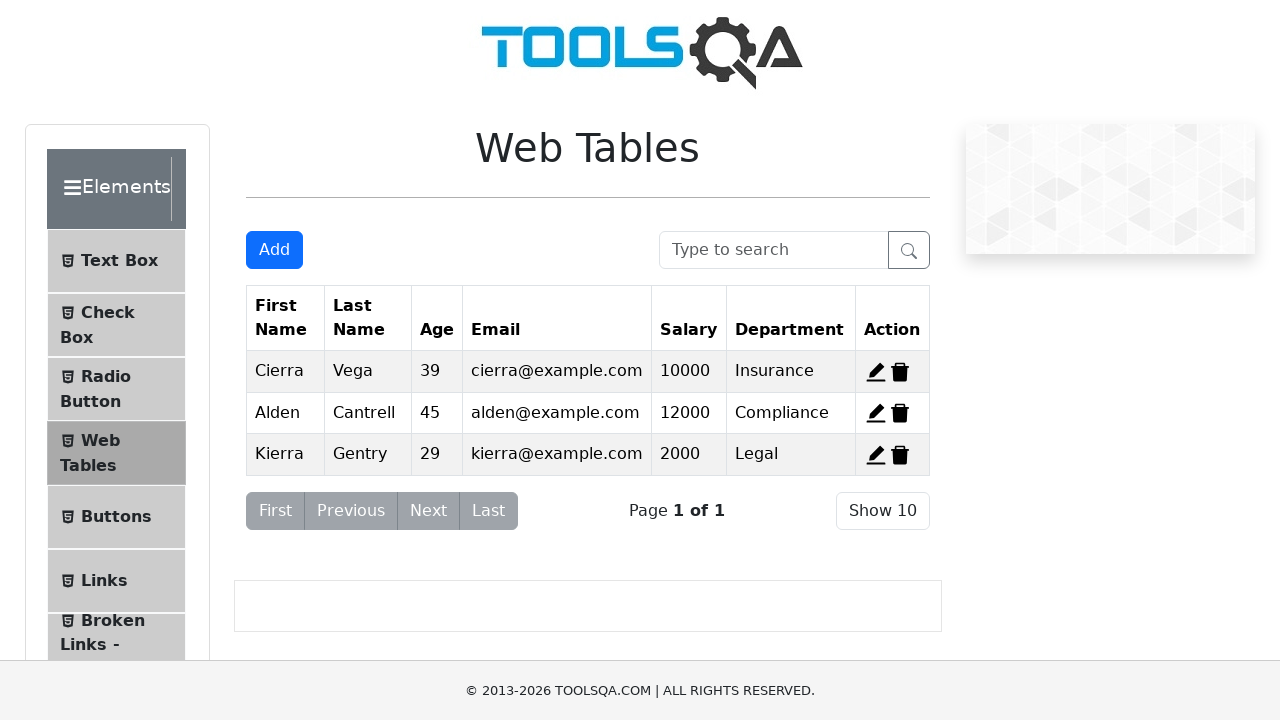

Clicked 'Add New Record' button at (274, 250) on #addNewRecordButton
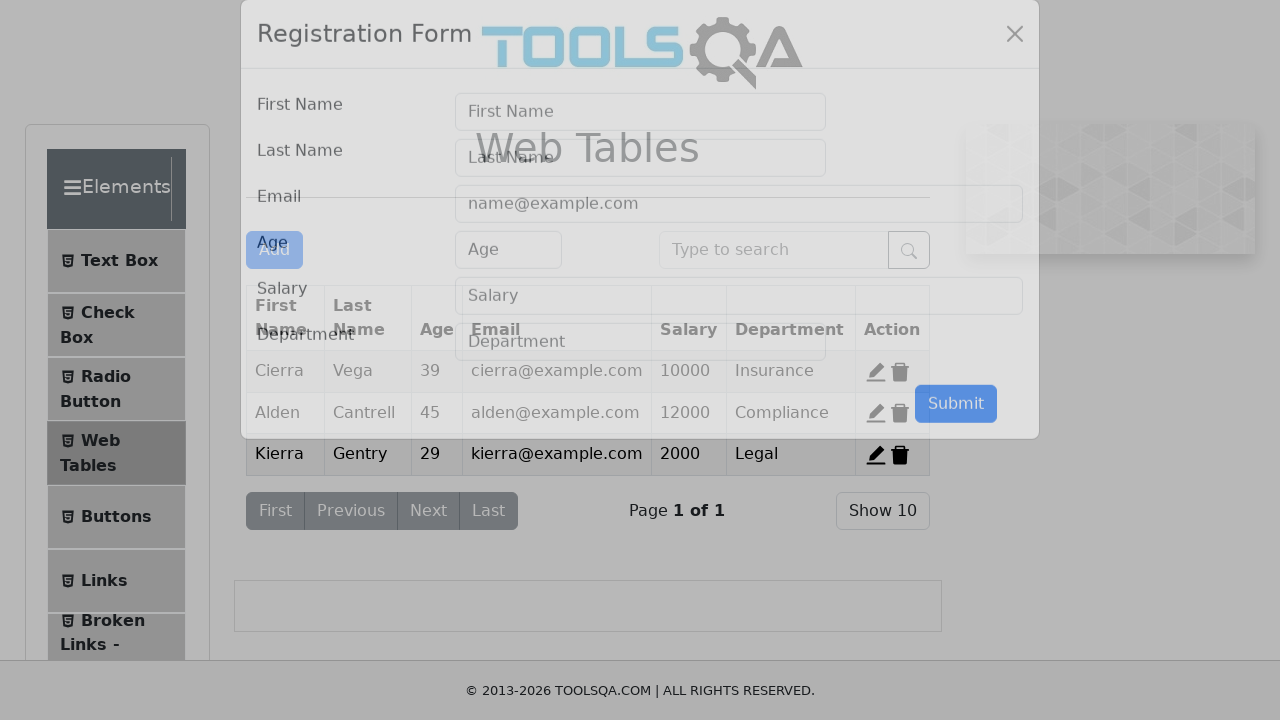

Filled first name field with 'Prueba' on #firstName
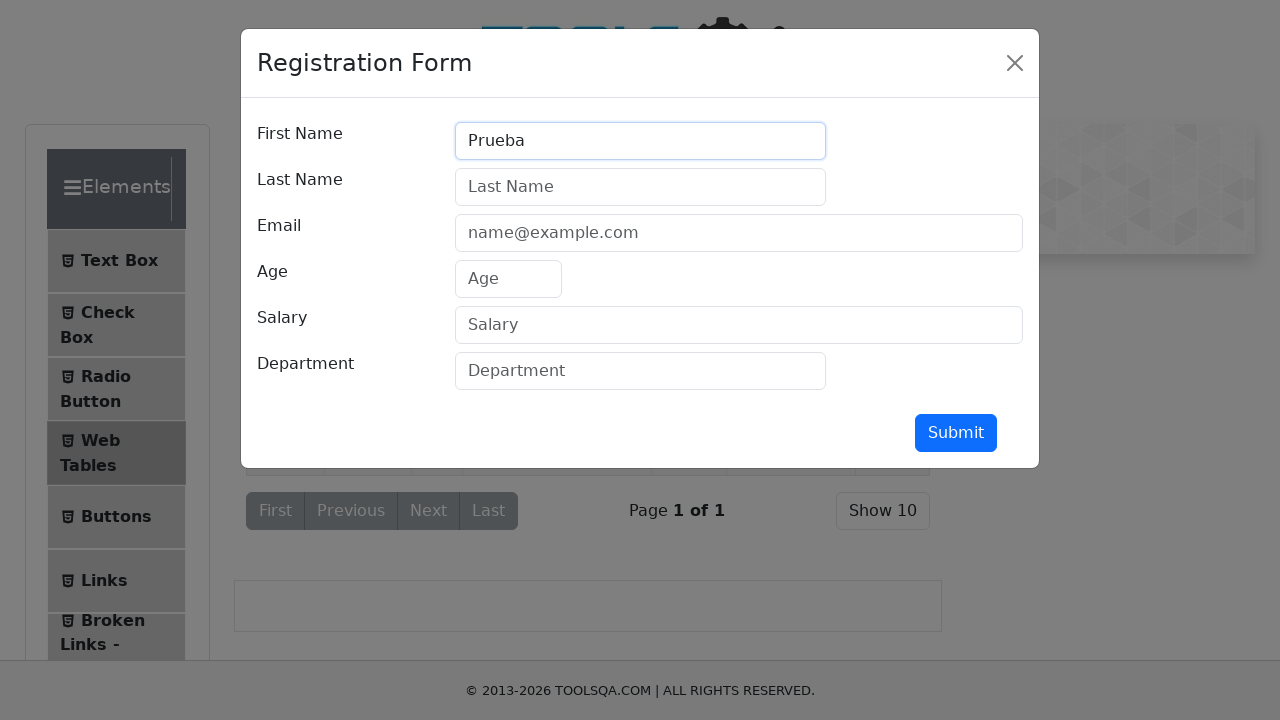

Filled last name field with 'Test' on #lastName
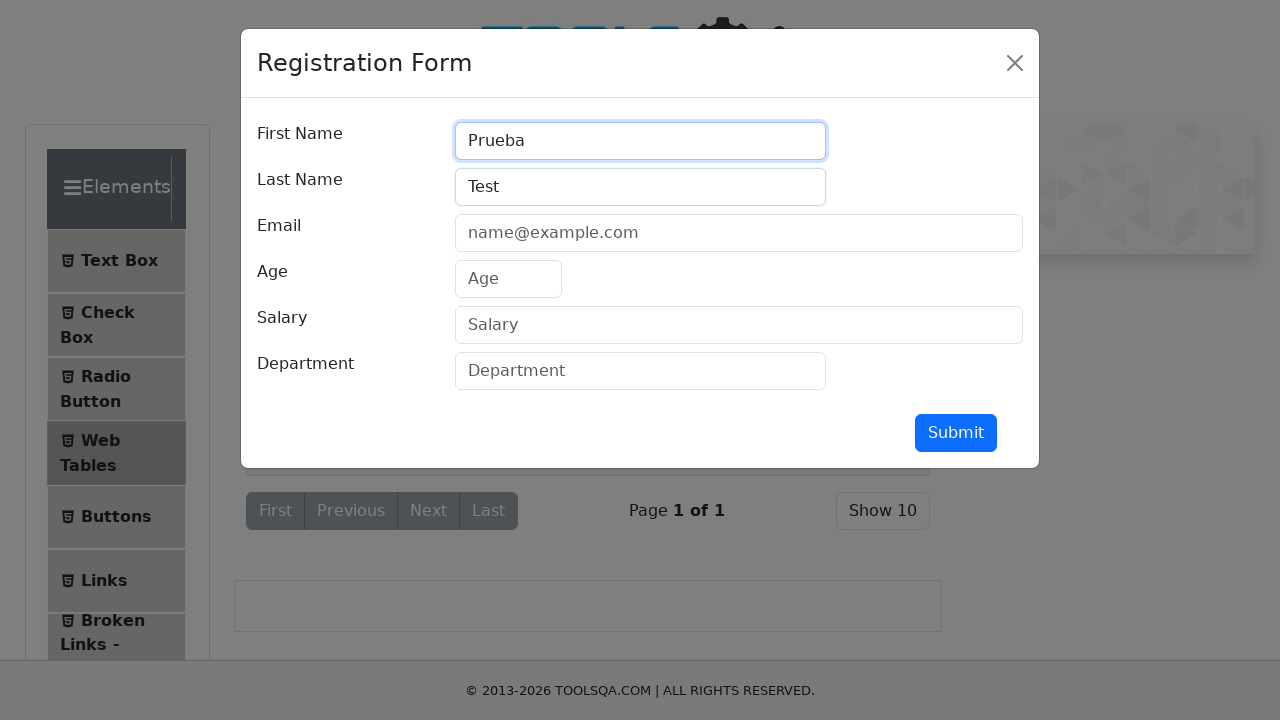

Filled email field with 'test@example.com' on #userEmail
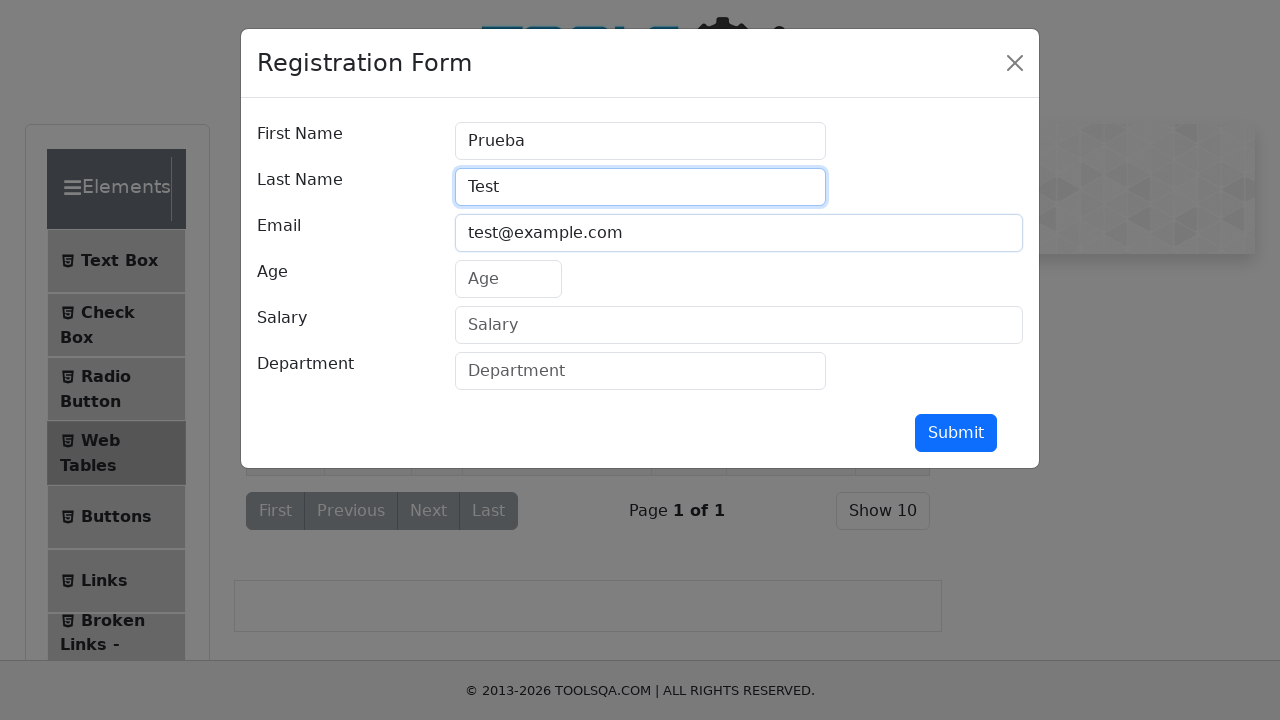

Filled age field with '20' on #age
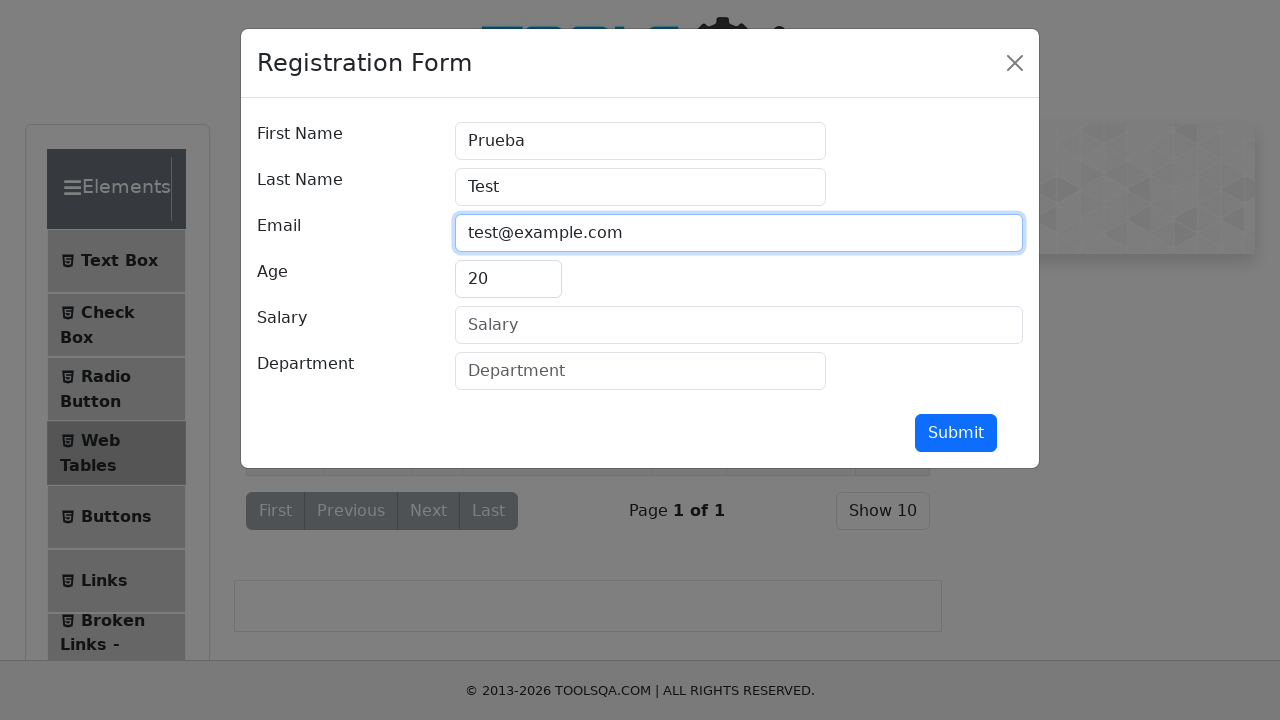

Filled salary field with '1111' on #salary
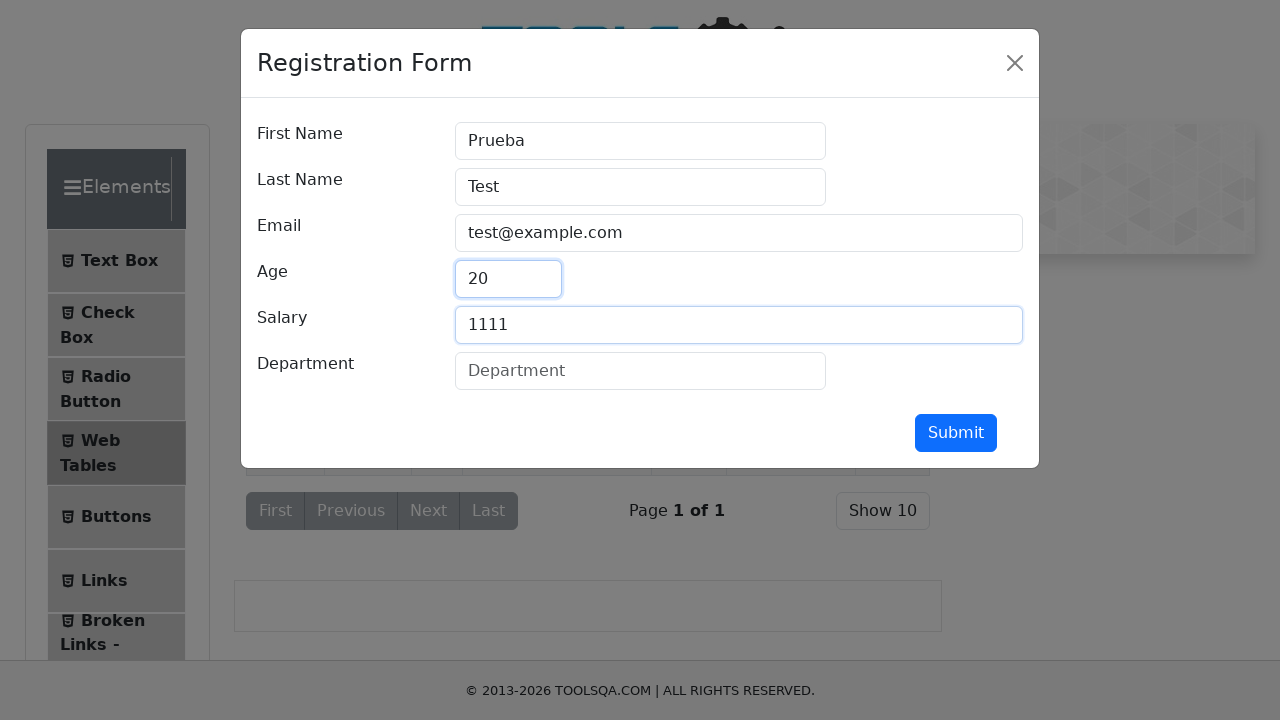

Filled department field with 'QA' on #department
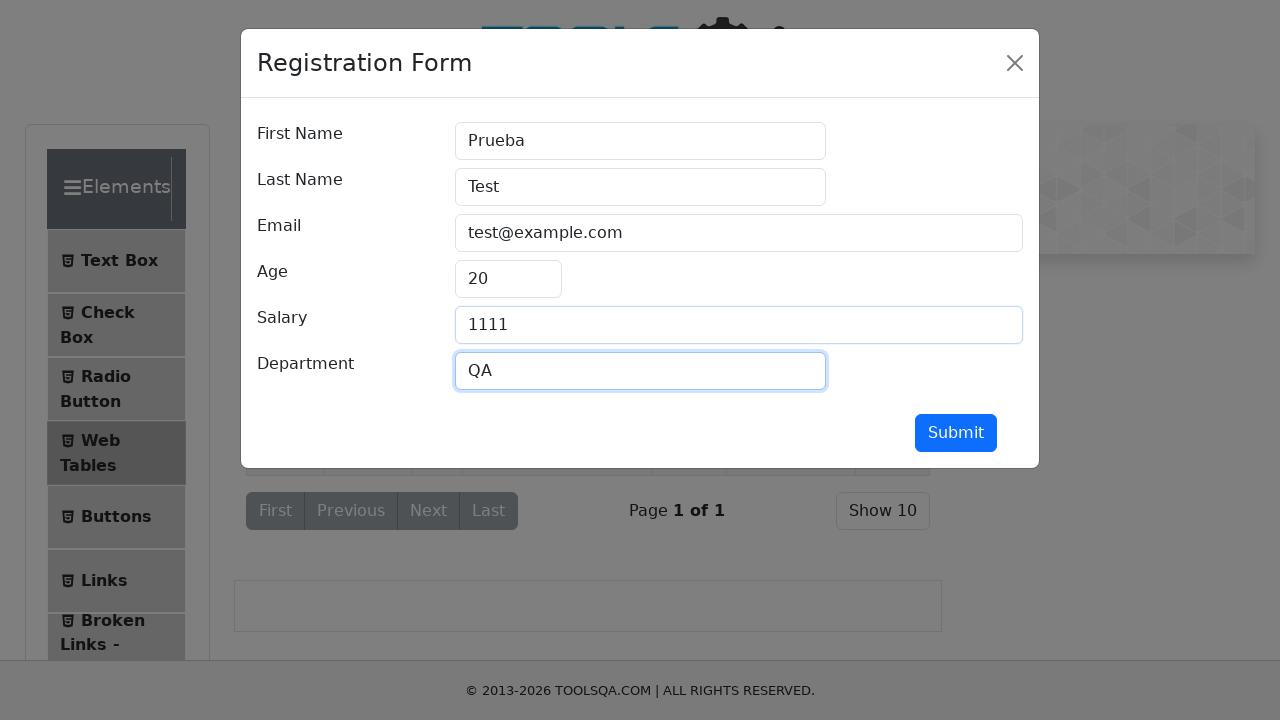

Clicked submit button to create new record at (956, 433) on #submit
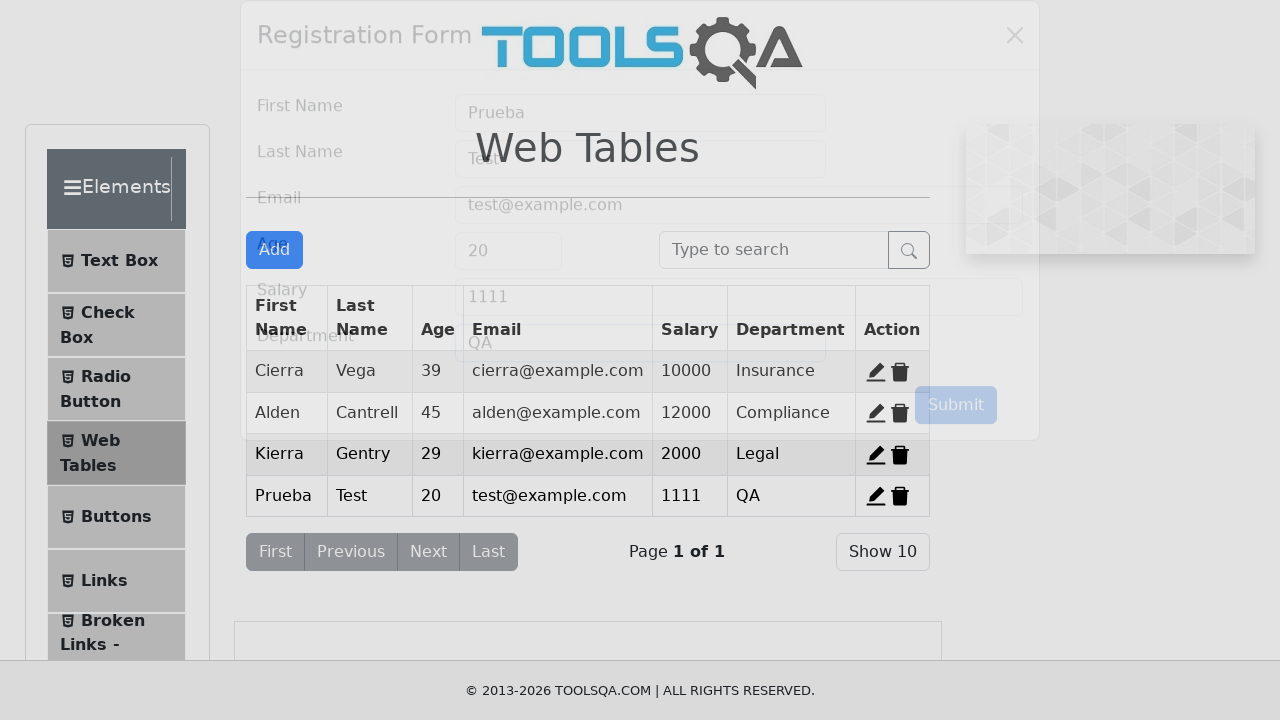

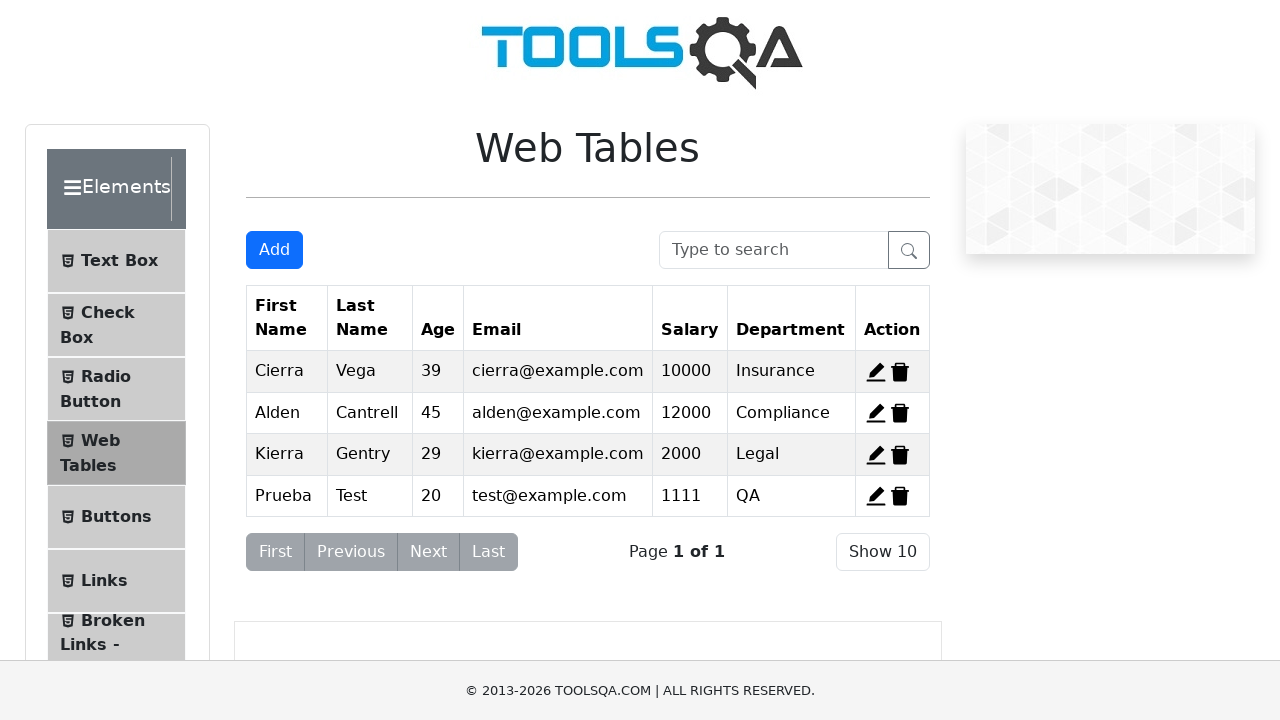